Tests that clicking the JS Alert button and accepting the alert displays the correct result message

Starting URL: https://the-internet.herokuapp.com/javascript_alerts

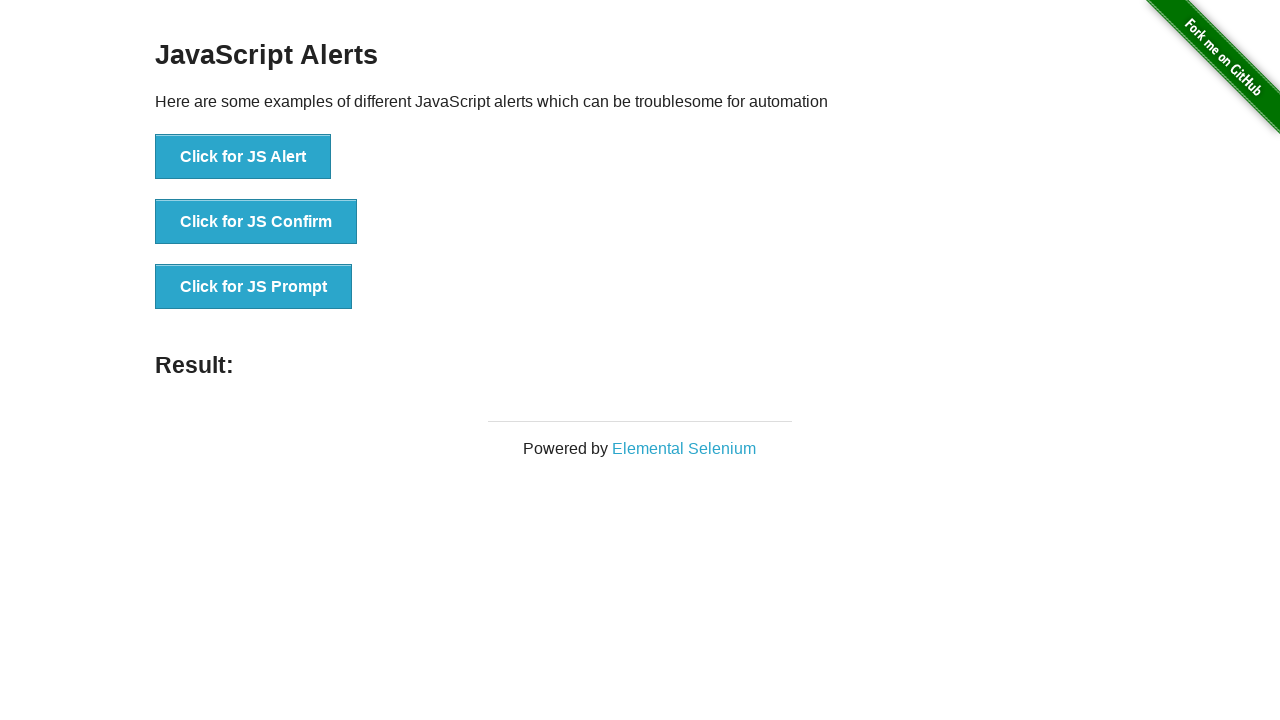

Clicked the JS Alert button at (243, 157) on button[onclick*='jsAlert']
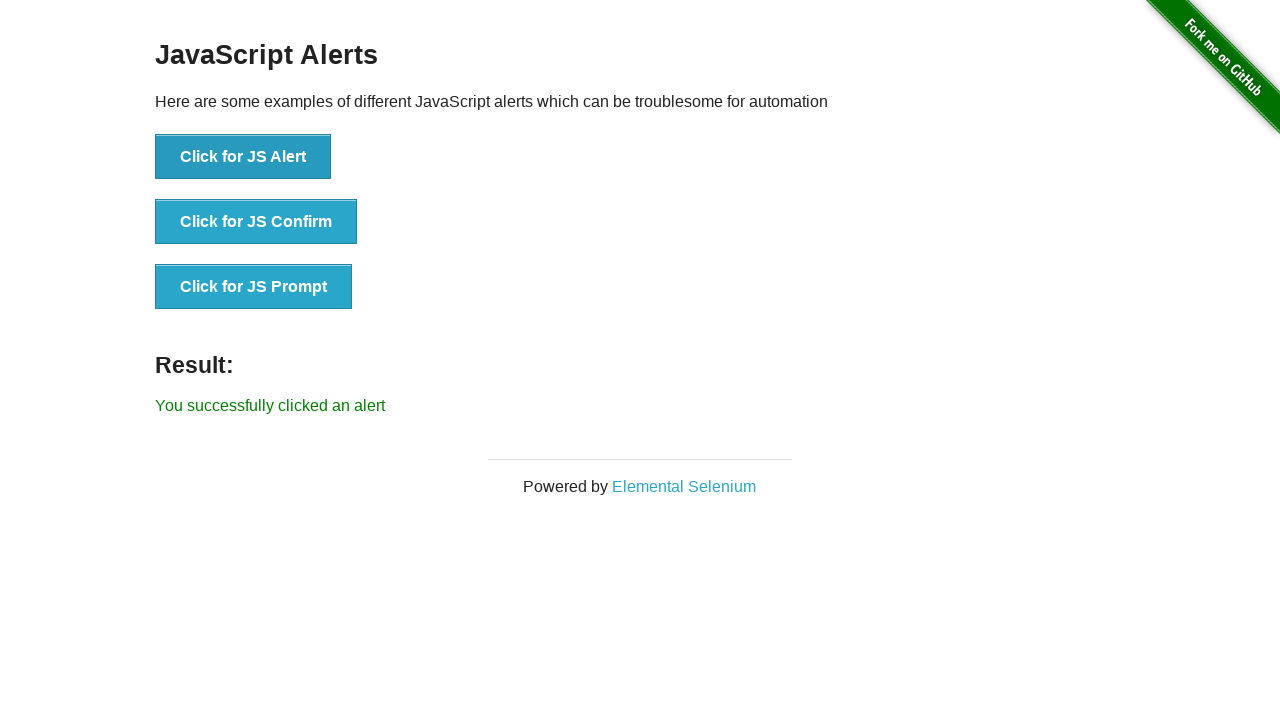

Set up dialog handler to accept alerts
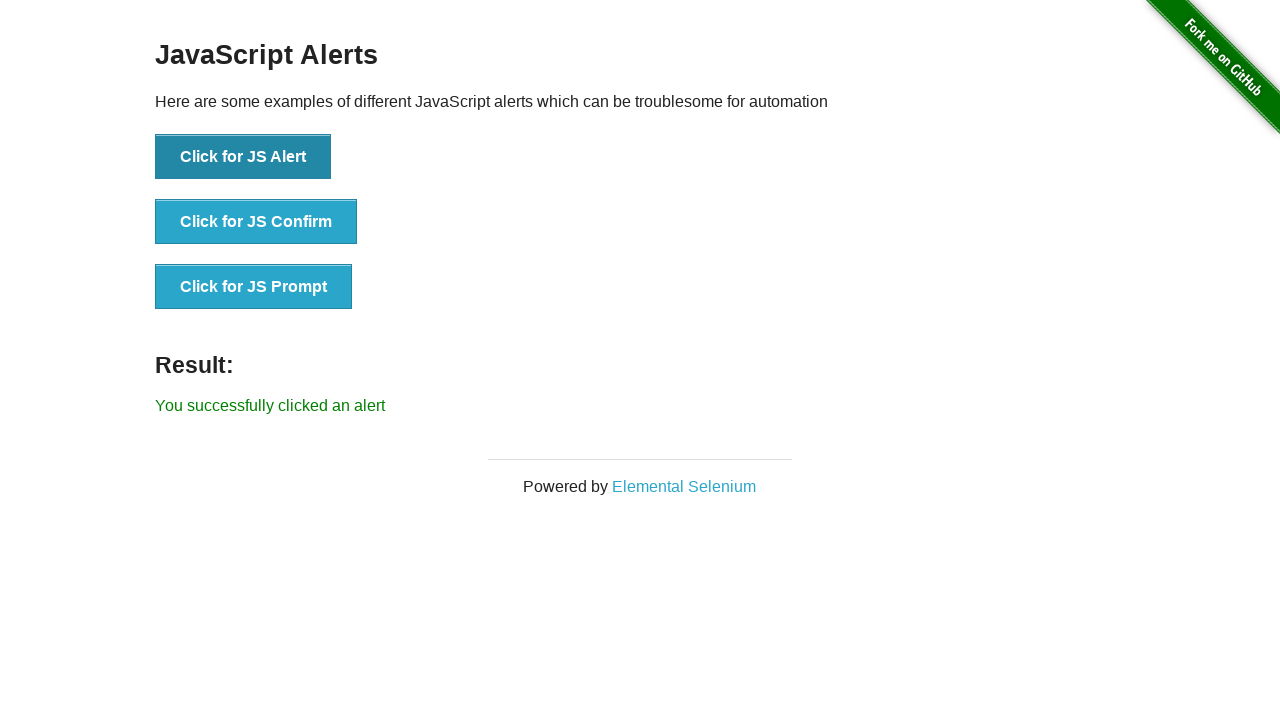

Clicked the JS Alert button to trigger alert at (243, 157) on button[onclick*='jsAlert']
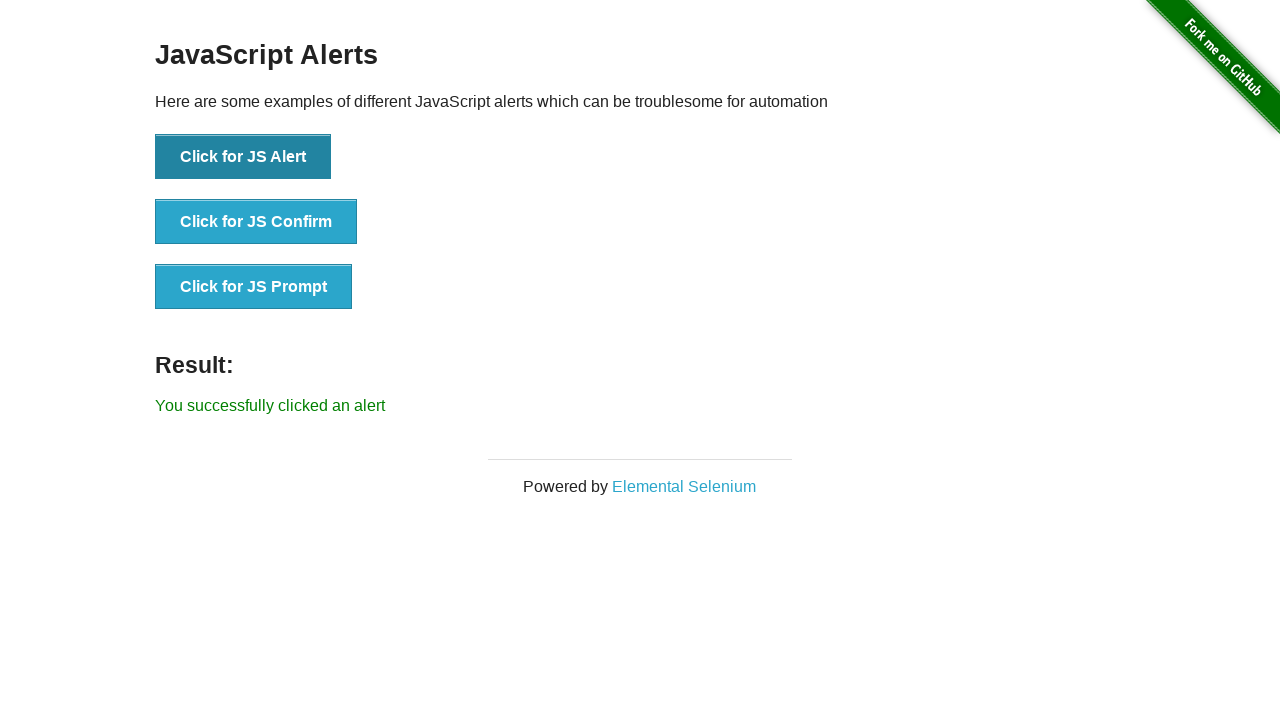

Waited for result message element to appear
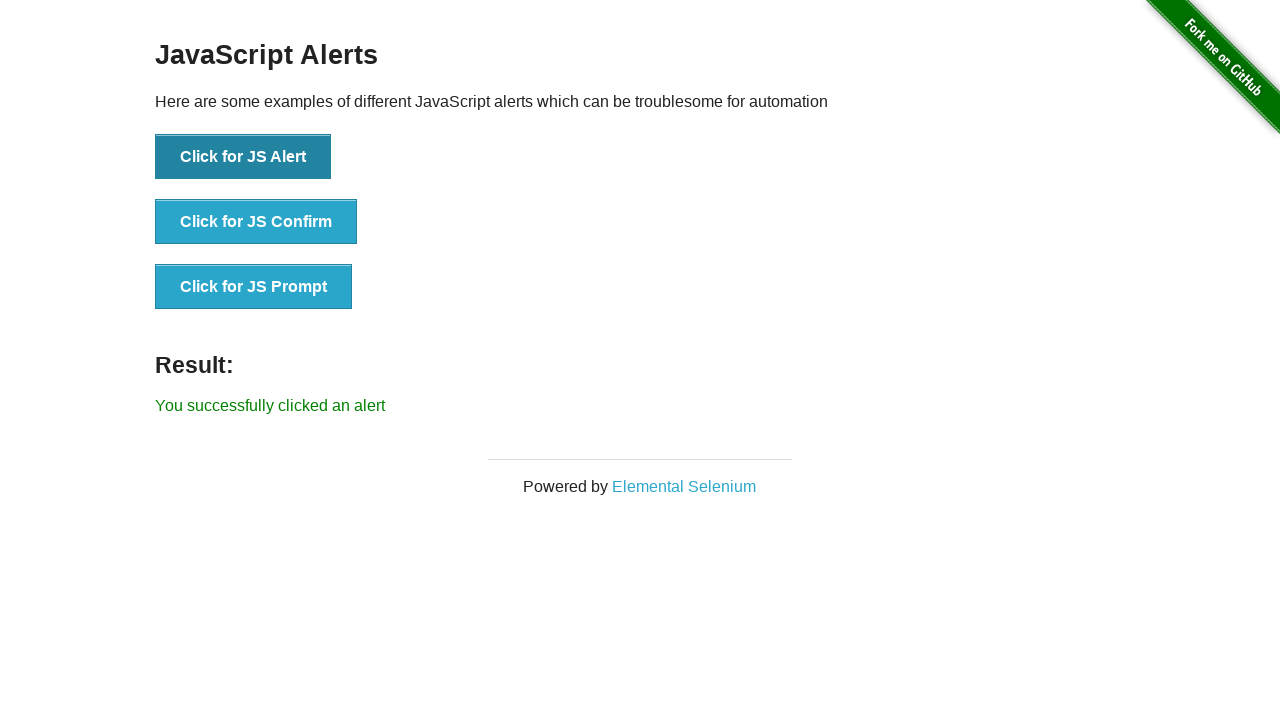

Retrieved result message text: 'You successfully clicked an alert'
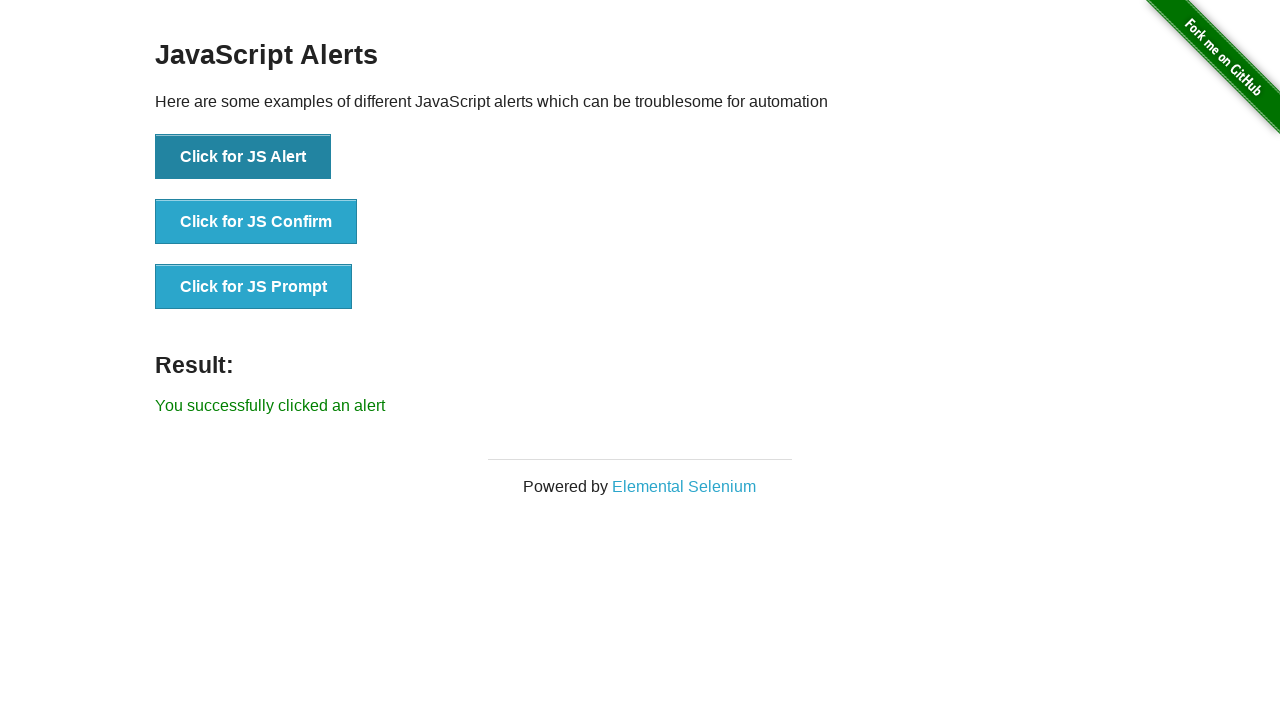

Verified result message matches expected text
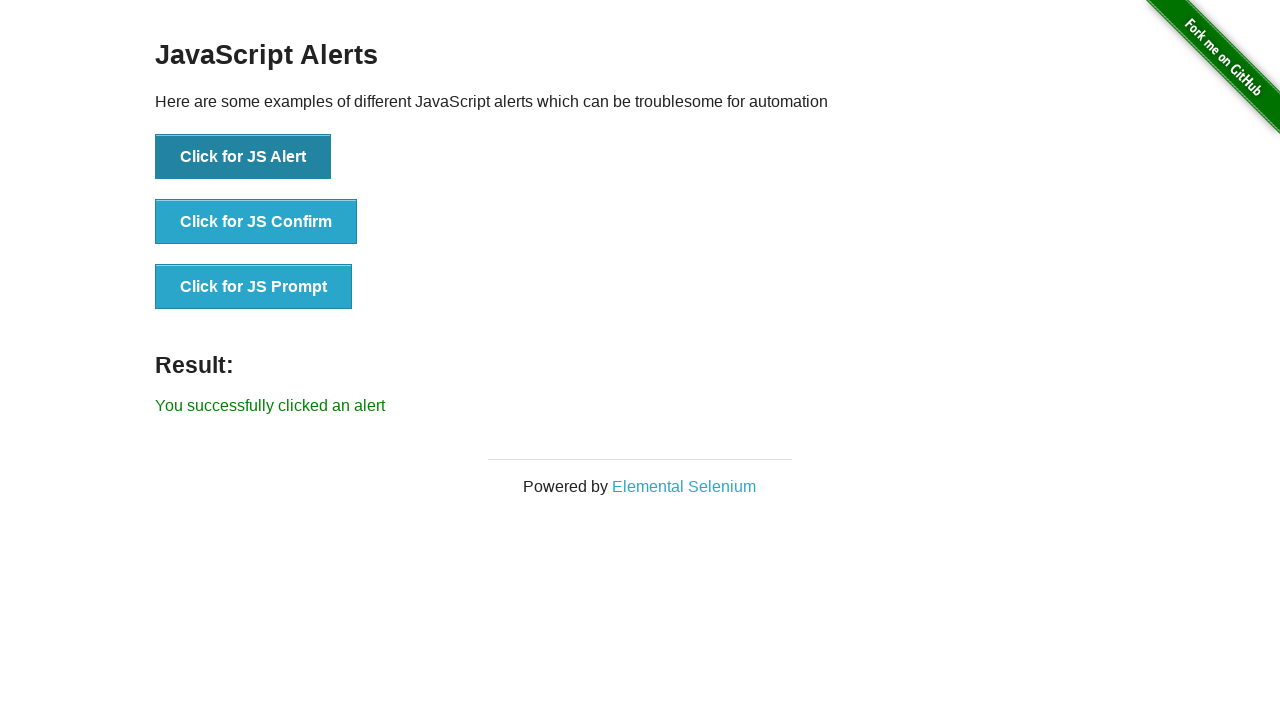

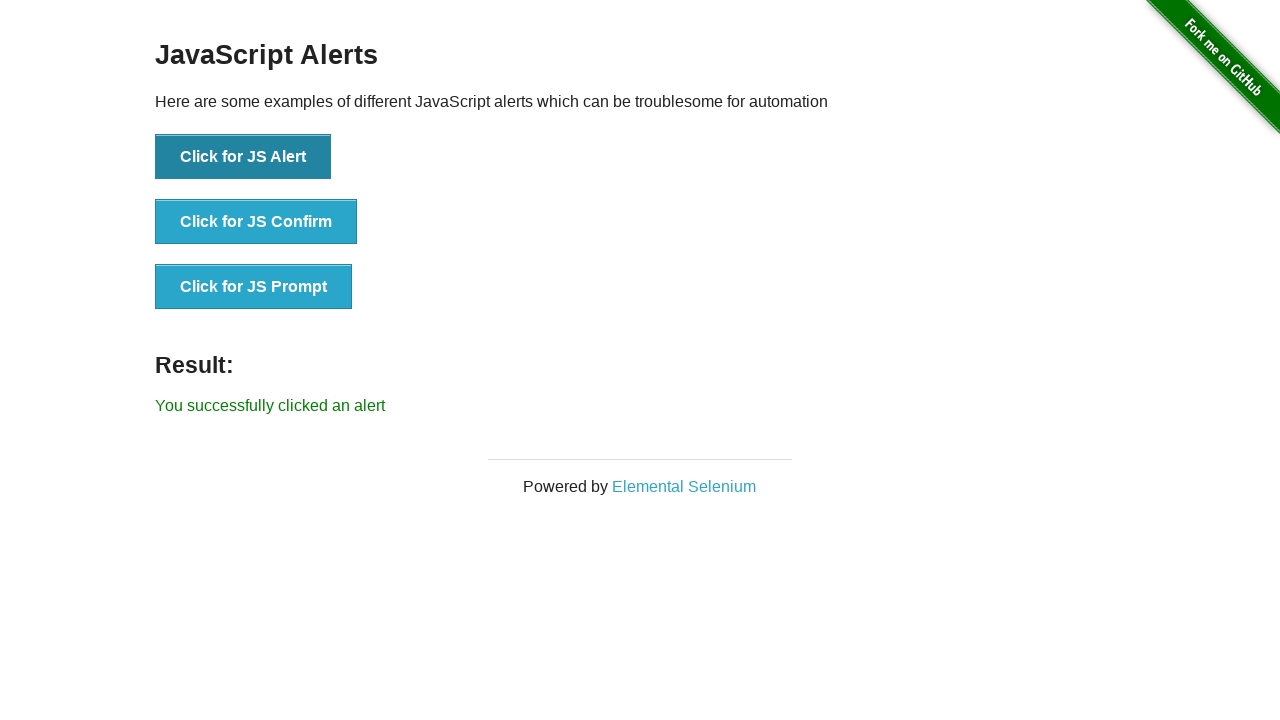